Demonstrates XPath traversal techniques by locating elements using sibling and parent axis navigation on a practice automation page, verifying that elements can be found using complex XPath expressions.

Starting URL: https://rahulshettyacademy.com/AutomationPractice/

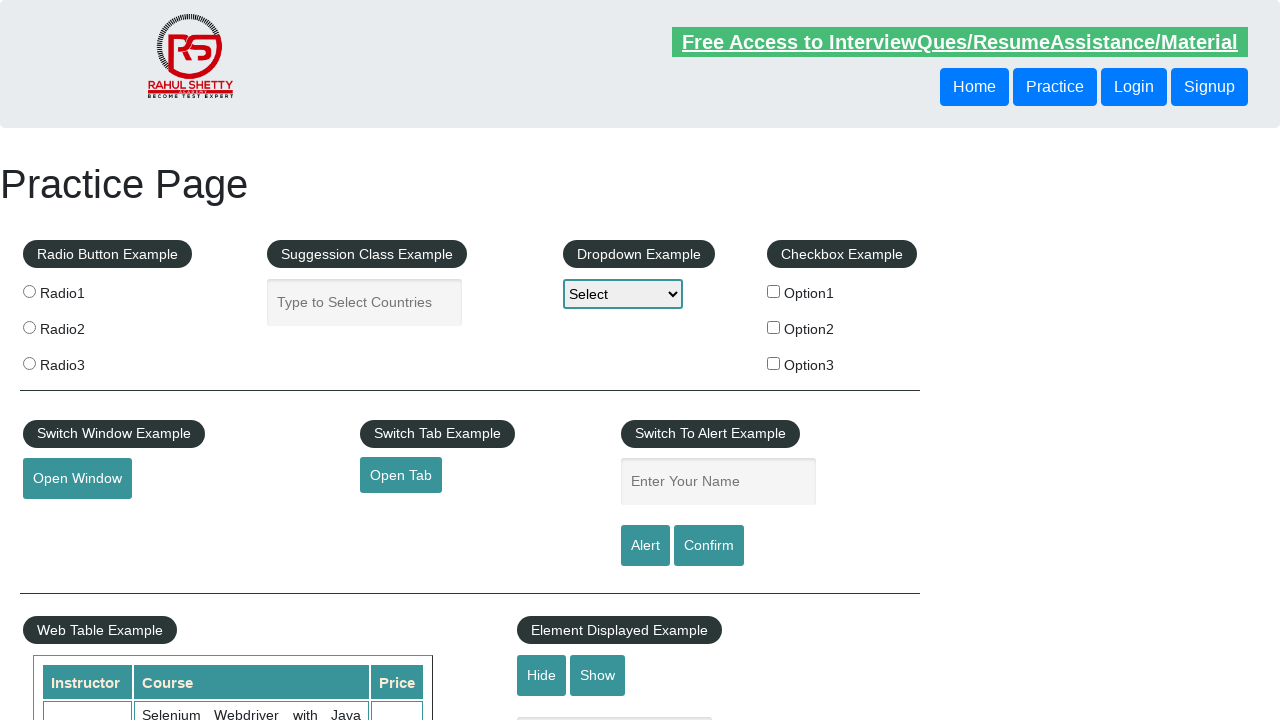

Waited for header with XPath //header/div/button[1] to load
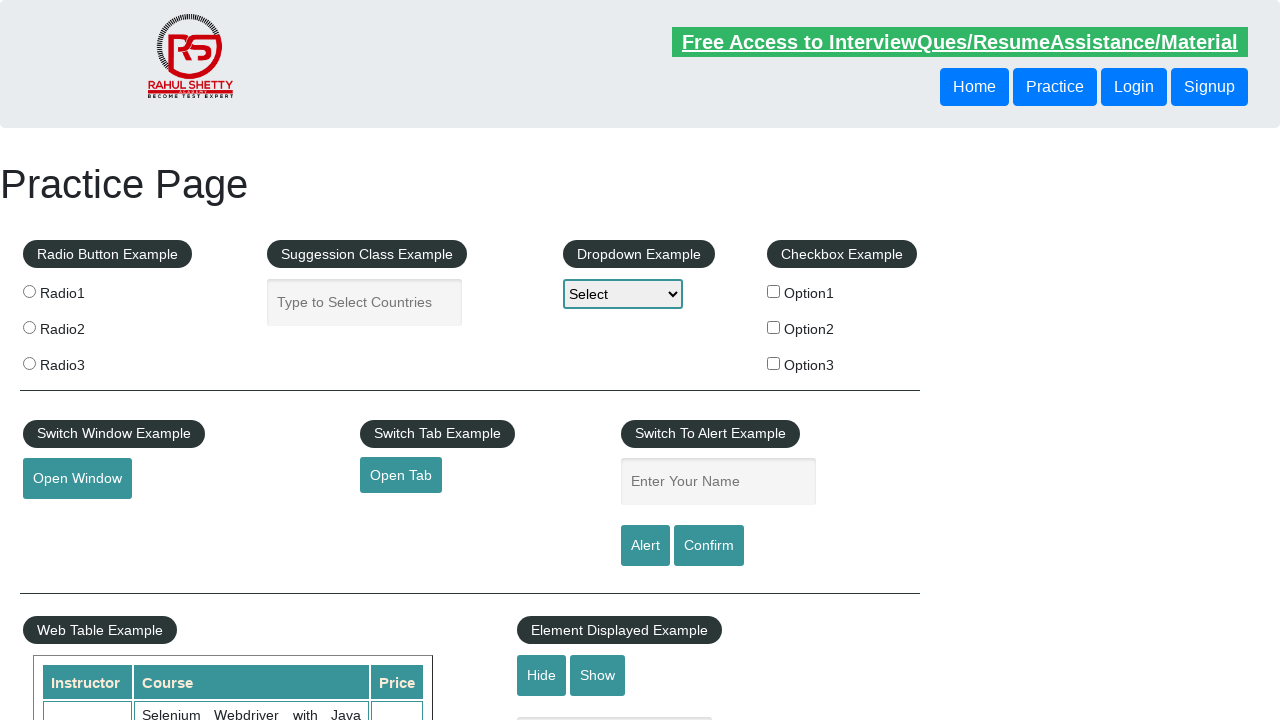

Located sibling button element using XPath following-sibling axis
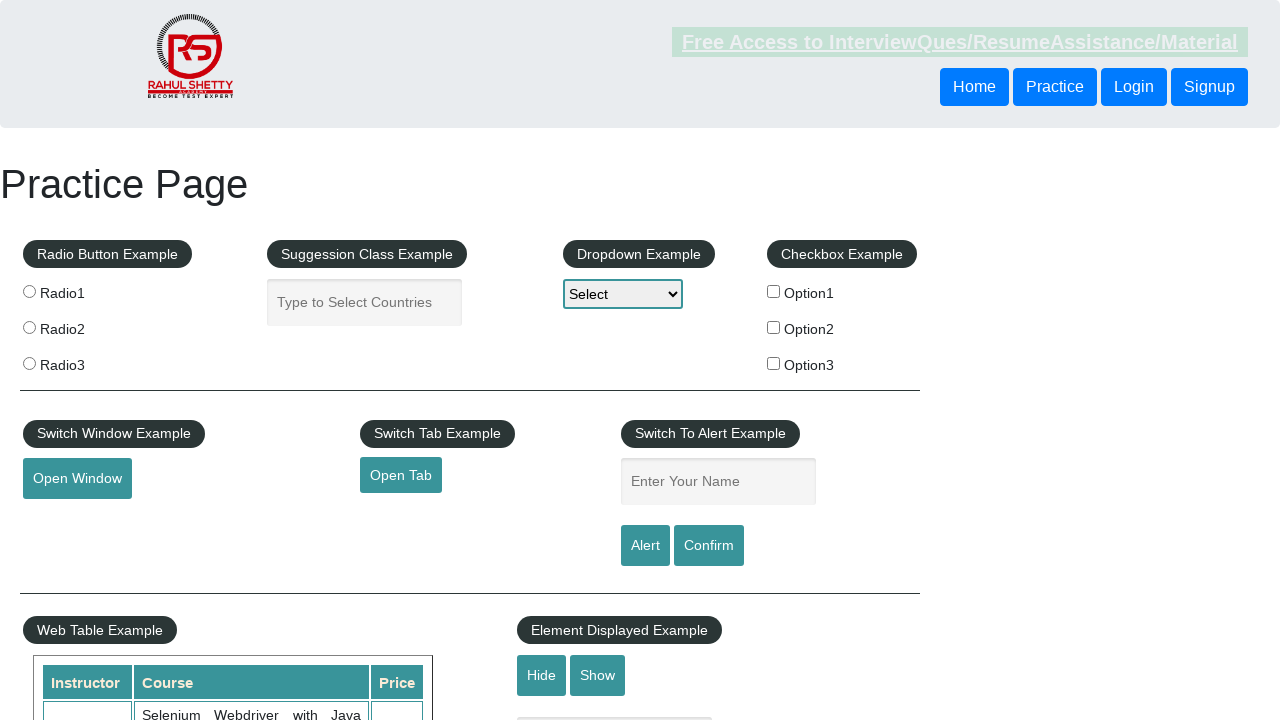

Waited for sibling button element to be ready
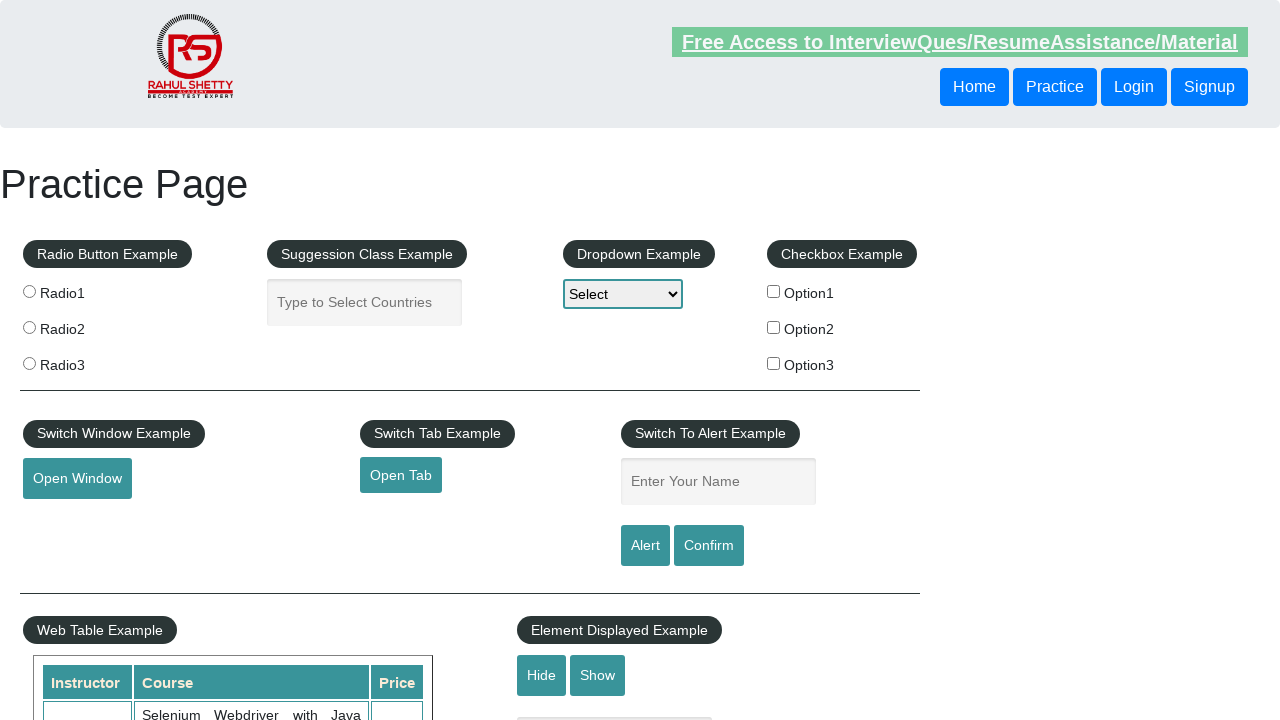

Located parent link element using XPath parent axis traversal
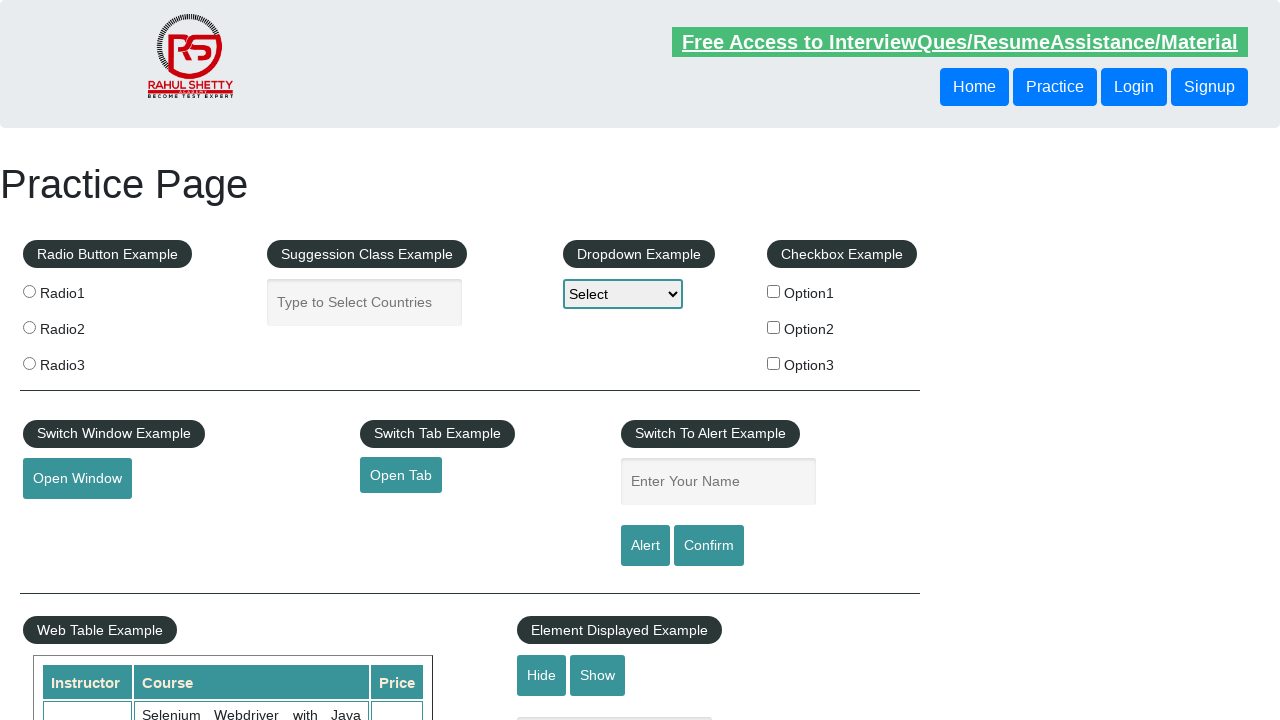

Waited for parent link element to be ready
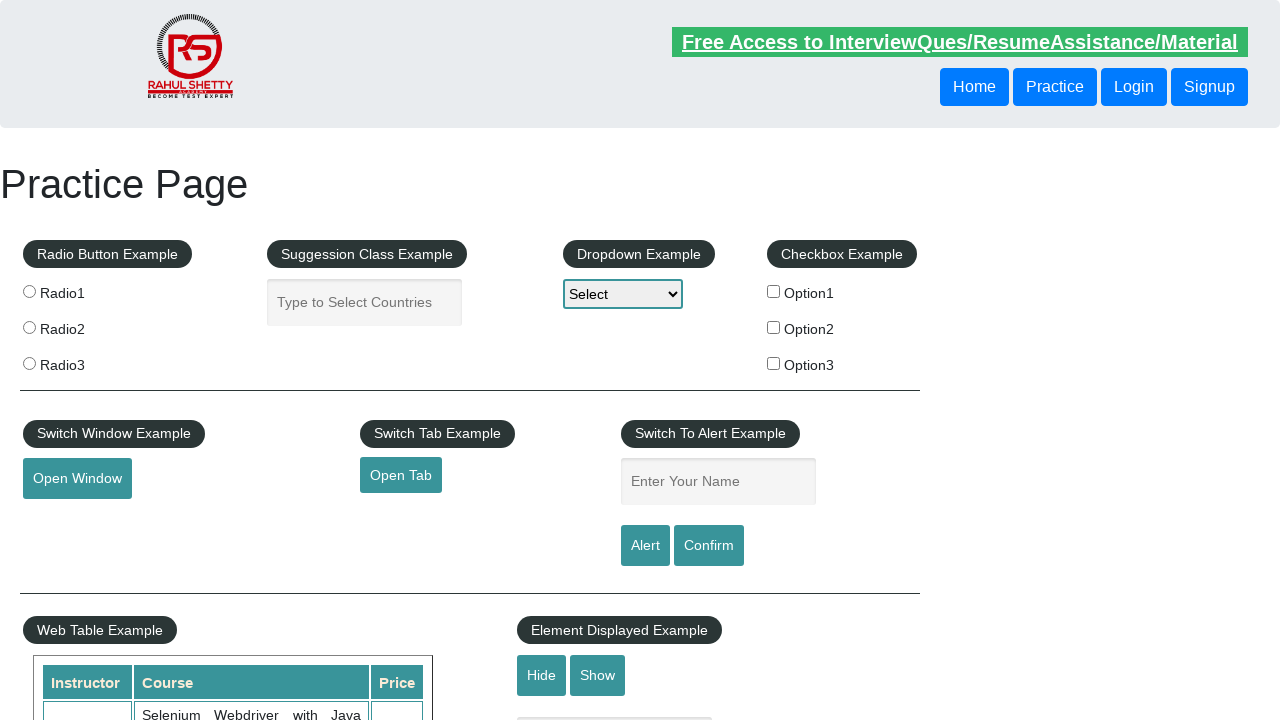

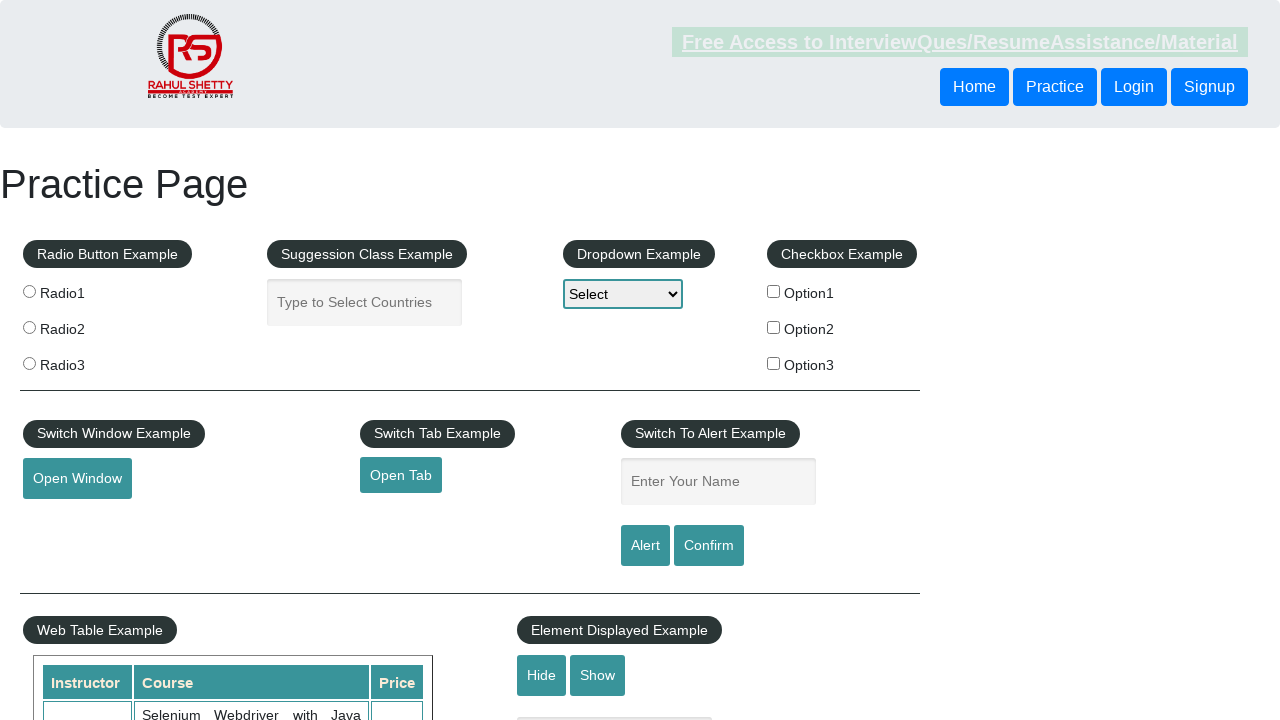